Navigates to the Sauce Labs website and verifies that the page title matches the expected value

Starting URL: https://saucelabs.com/

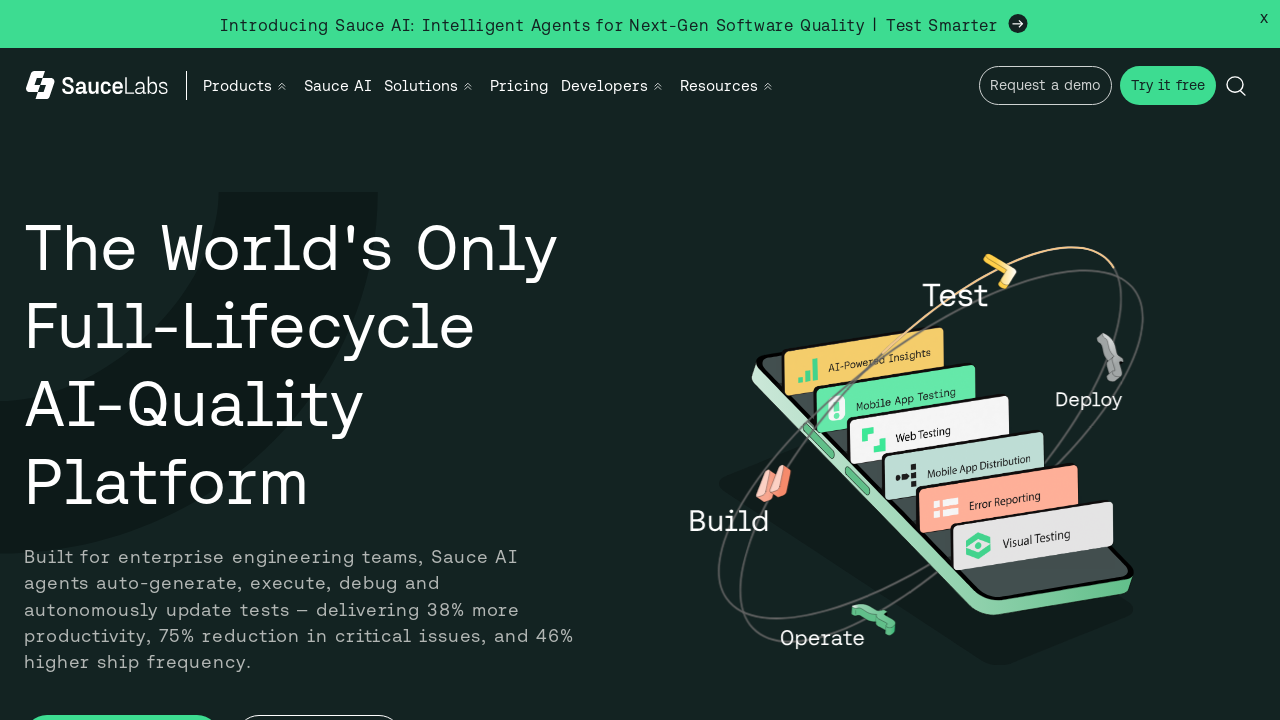

Navigated to https://saucelabs.com/
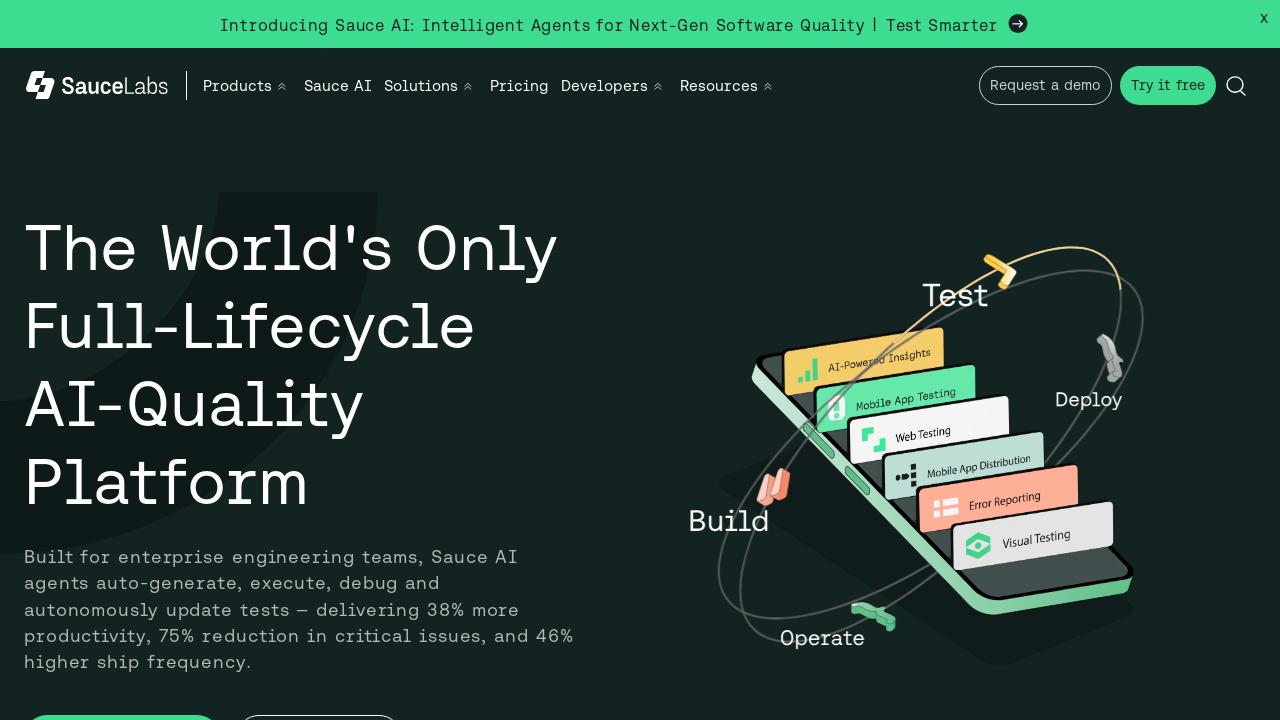

Retrieved page title
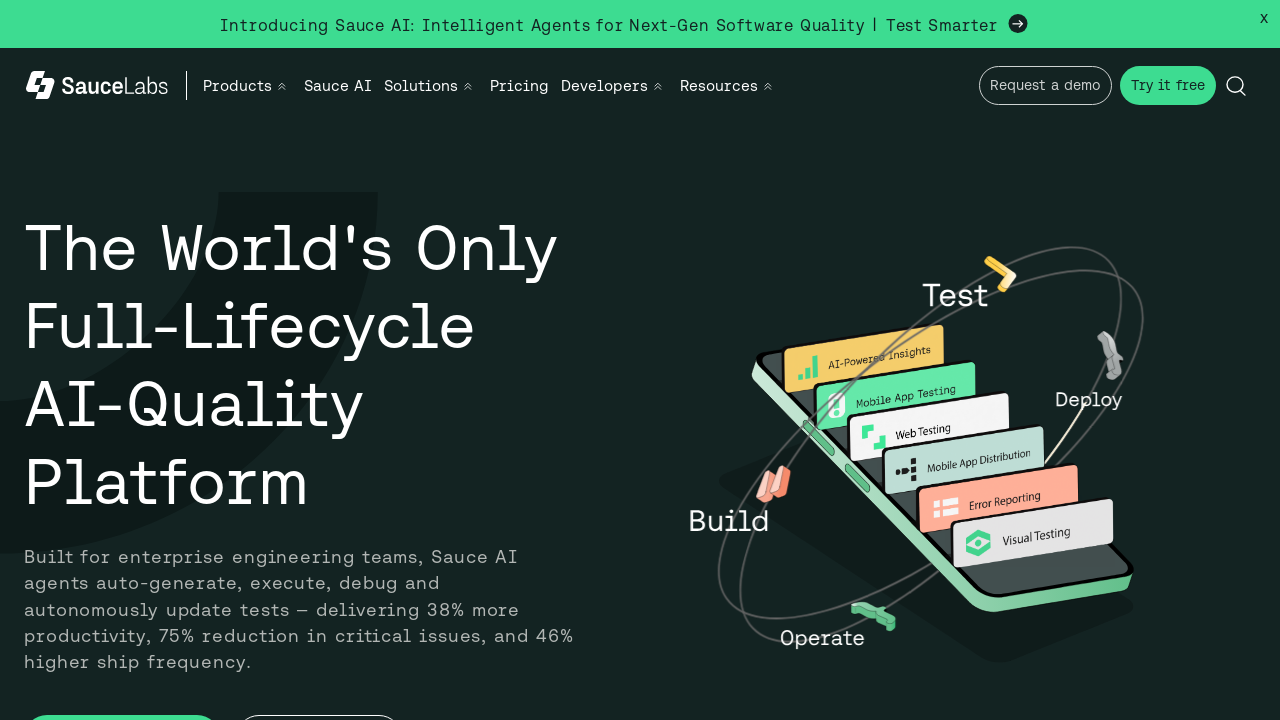

Verified page title matches expected value
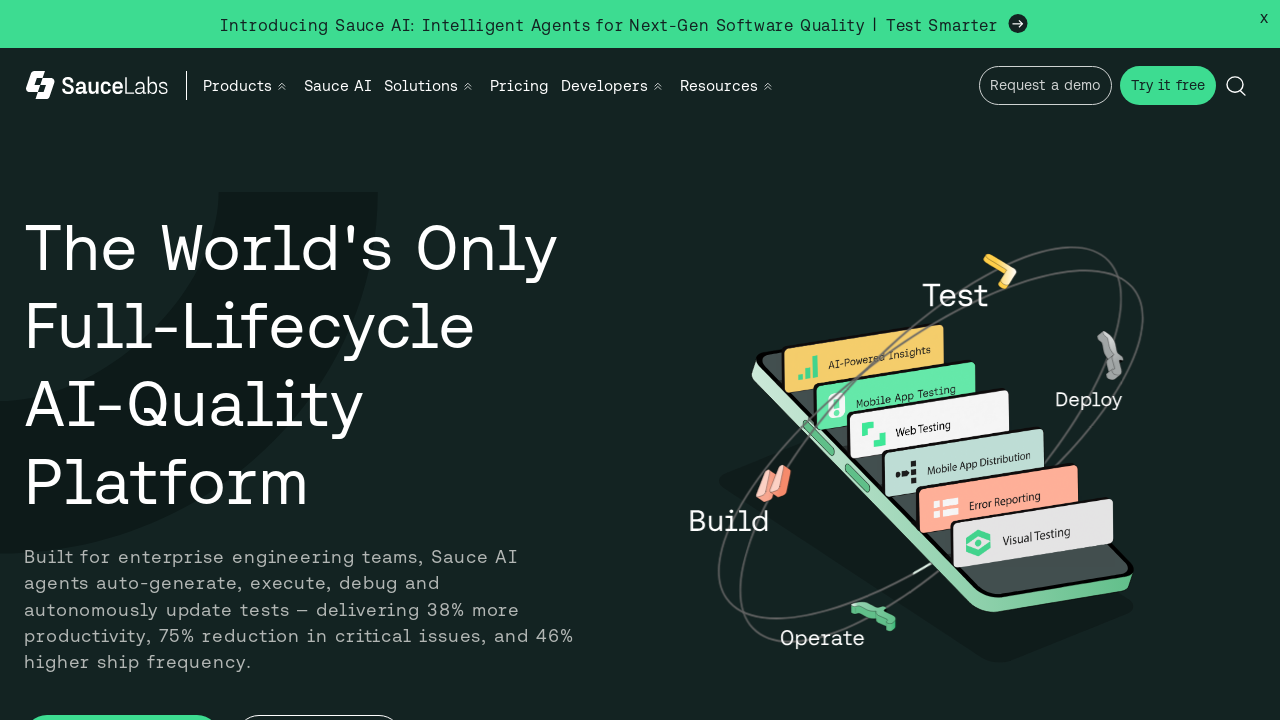

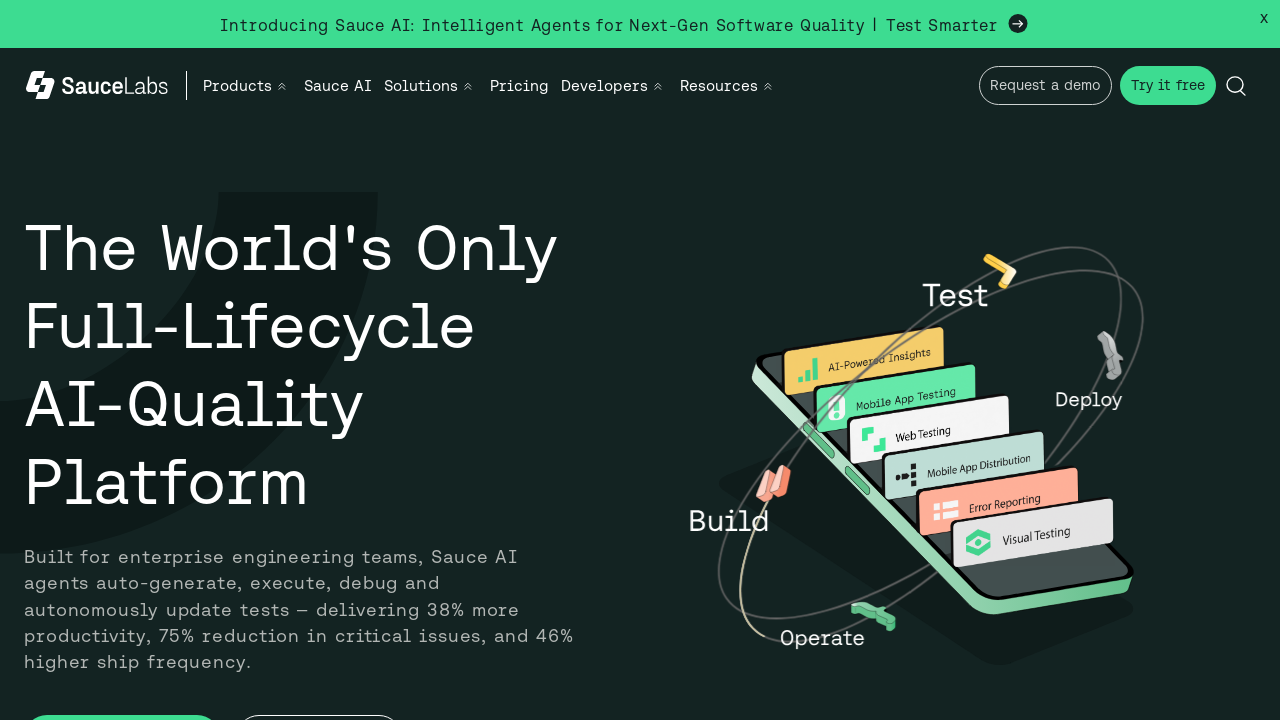